Performs a double-click action on the page

Starting URL: https://demo.guru99.com/test/simple_context_menu.html

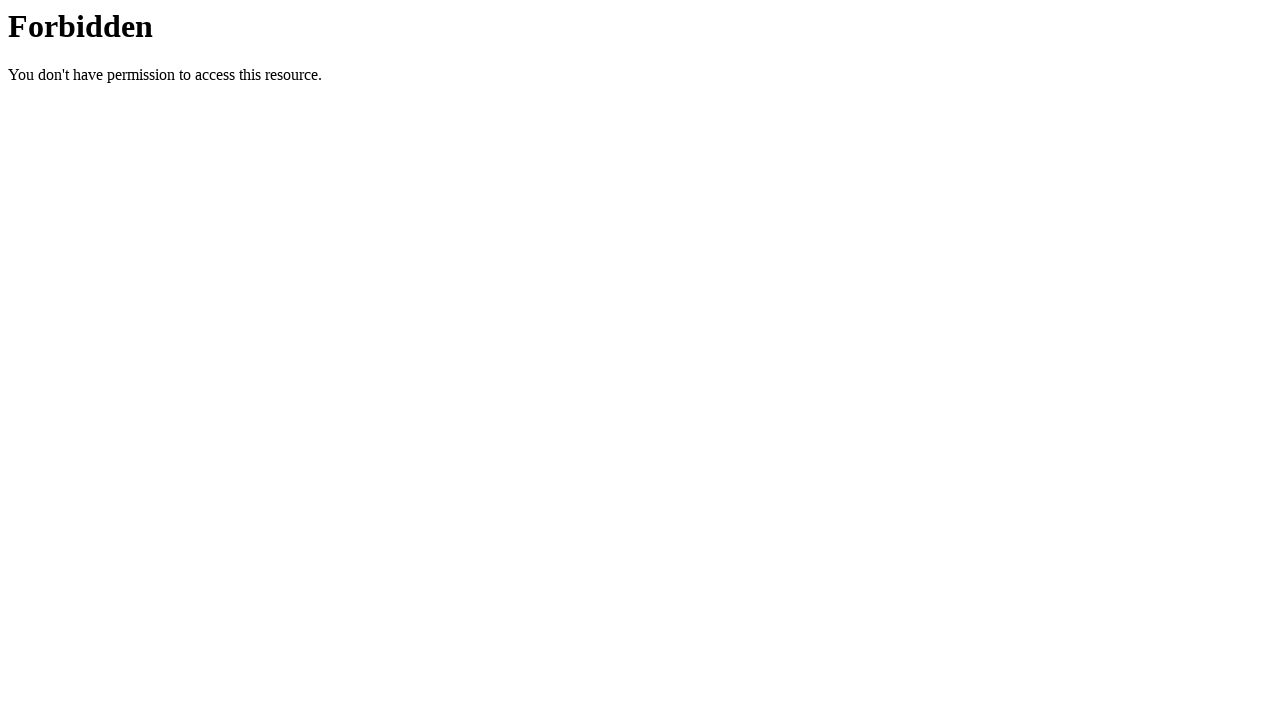

Navigated to demo.guru99.com context menu test page
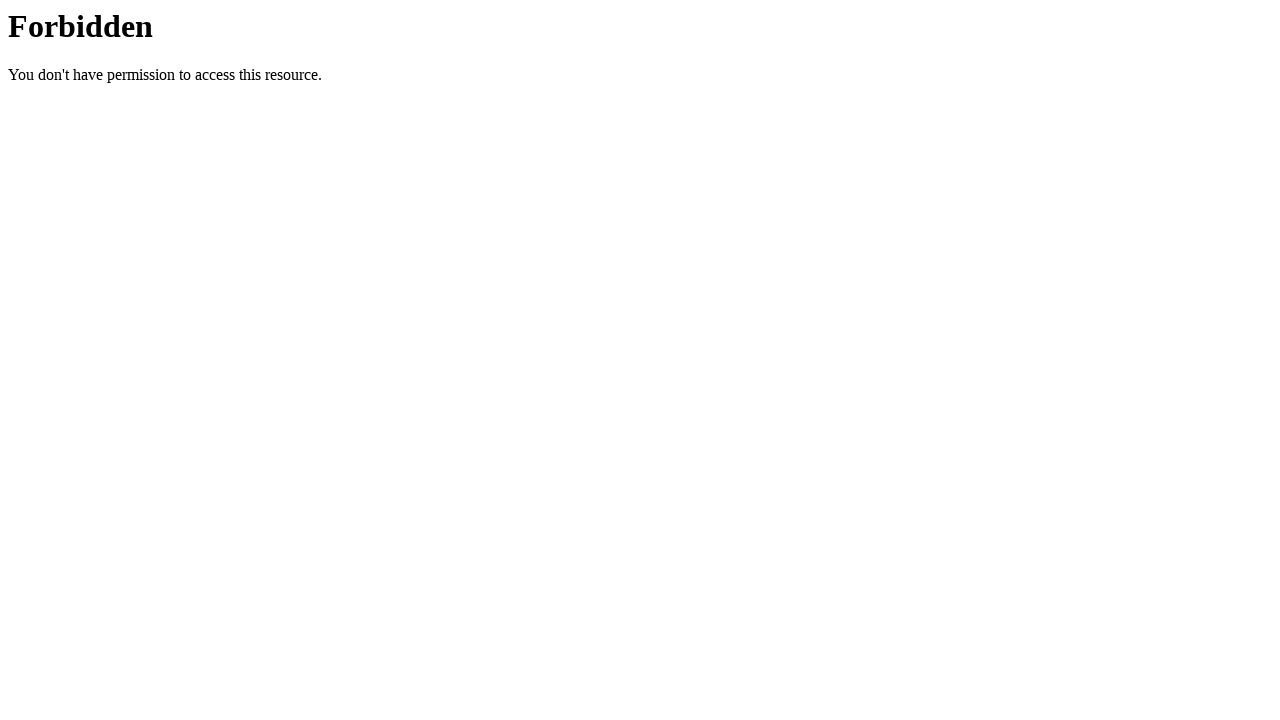

Performed double-click action on page body at (640, 356) on body
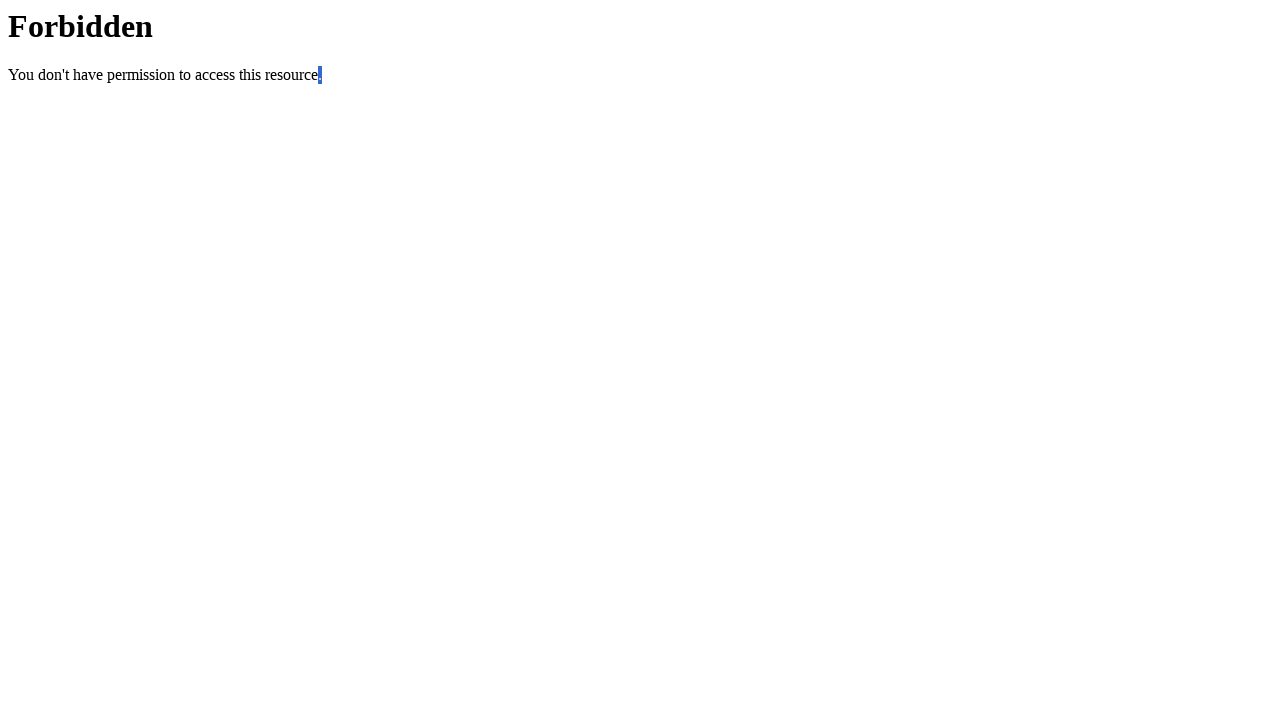

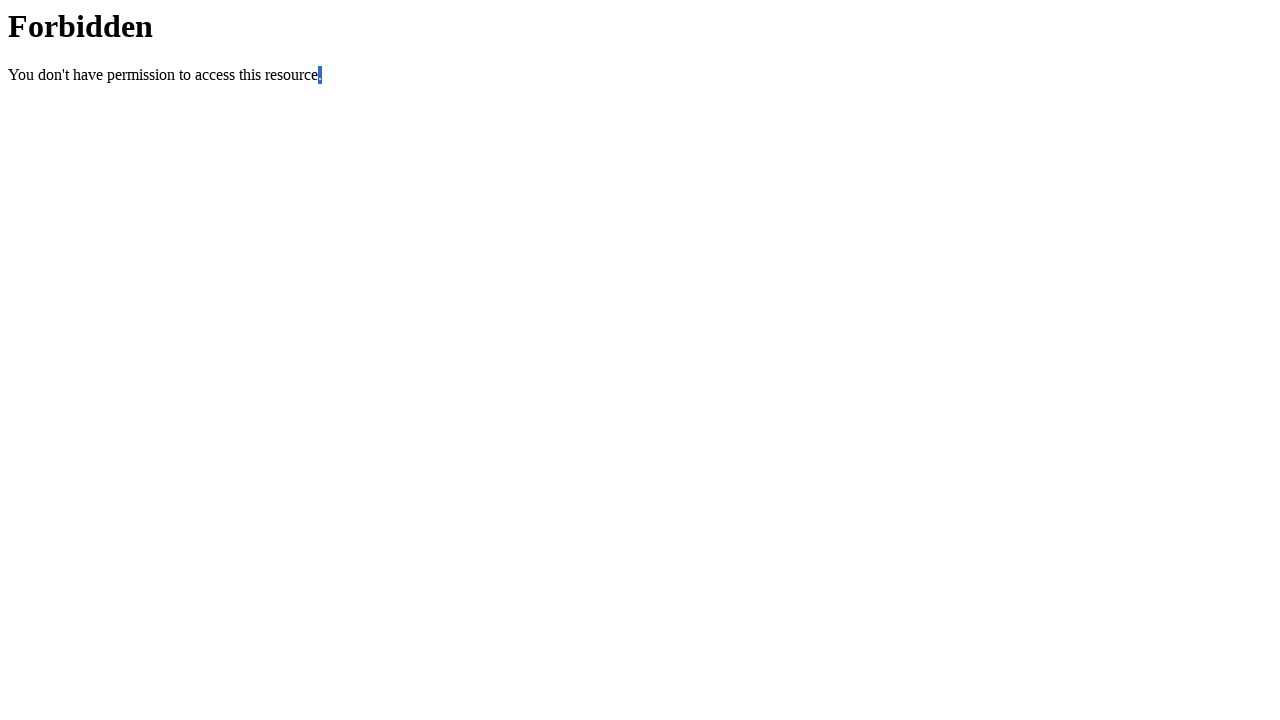